Tests square root calculation by filling input and clicking result button

Starting URL: http://vanilton.net/calculatorSoapPHP/

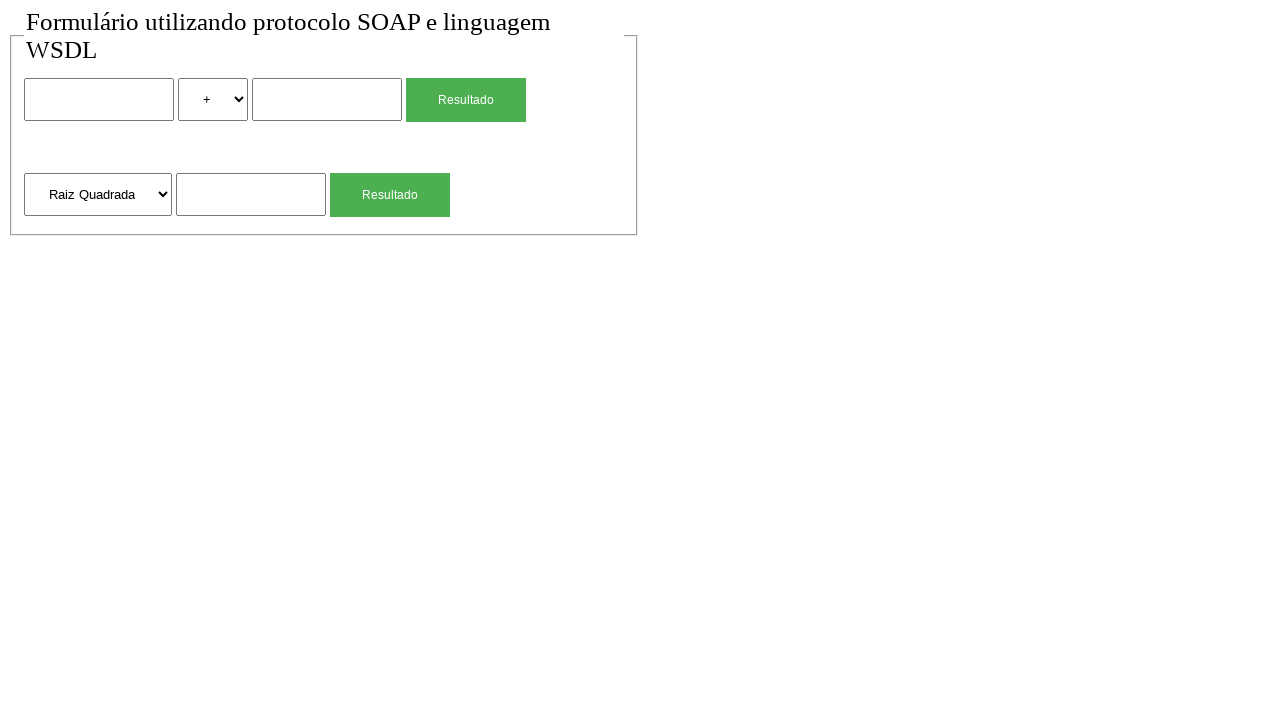

Set default timeout to 5000ms
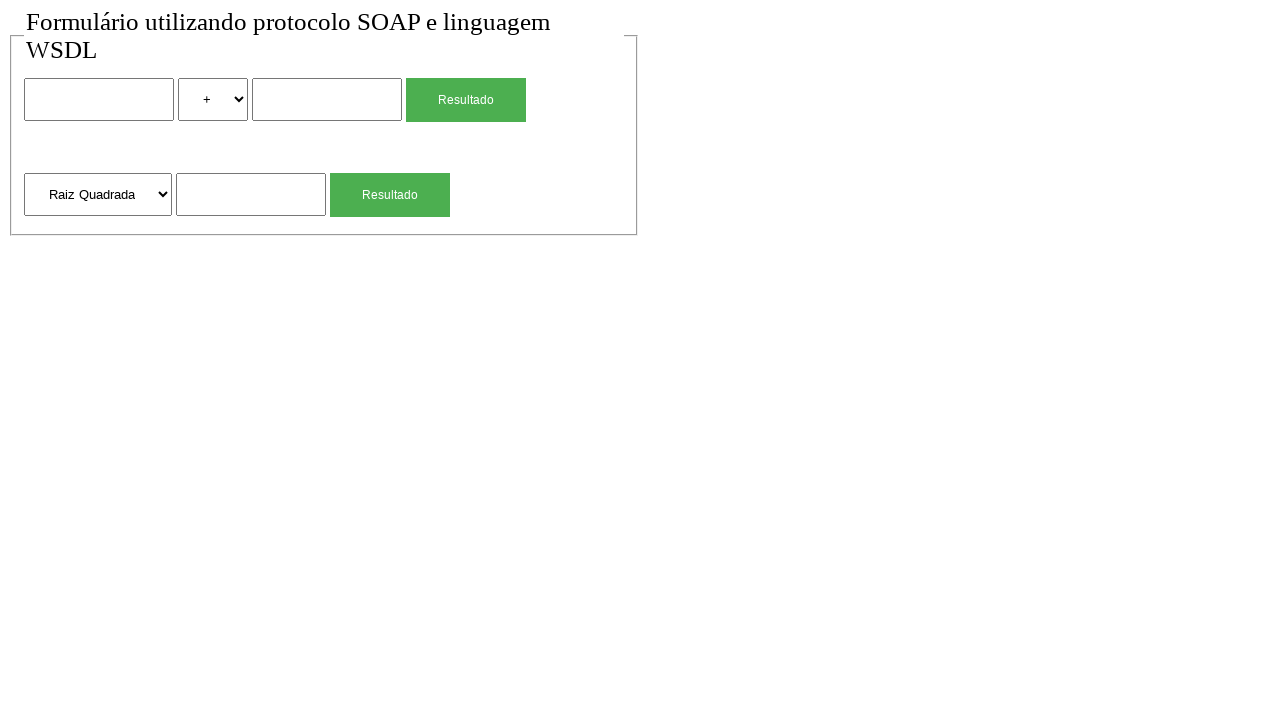

Filled square root input field with value '10' on [name="num1"] >> nth=1
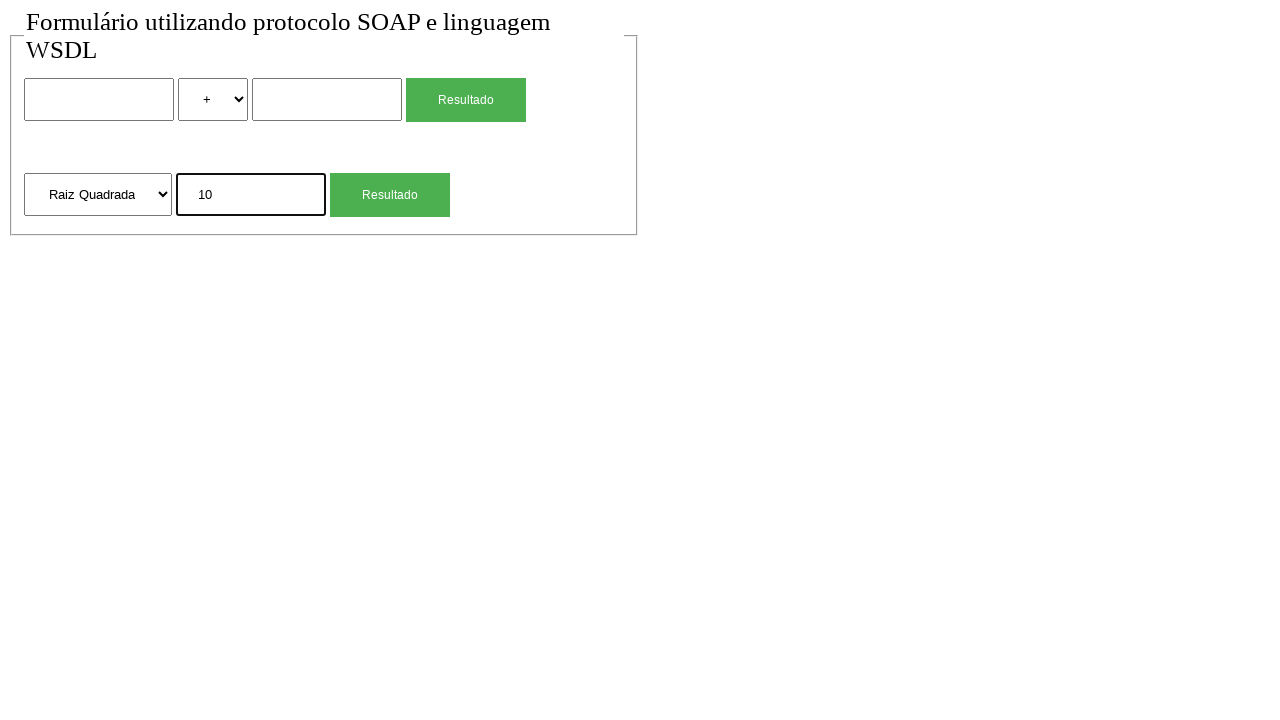

Clicked the Resultado button to calculate square root at (390, 195) on text="Resultado" >> nth=-1
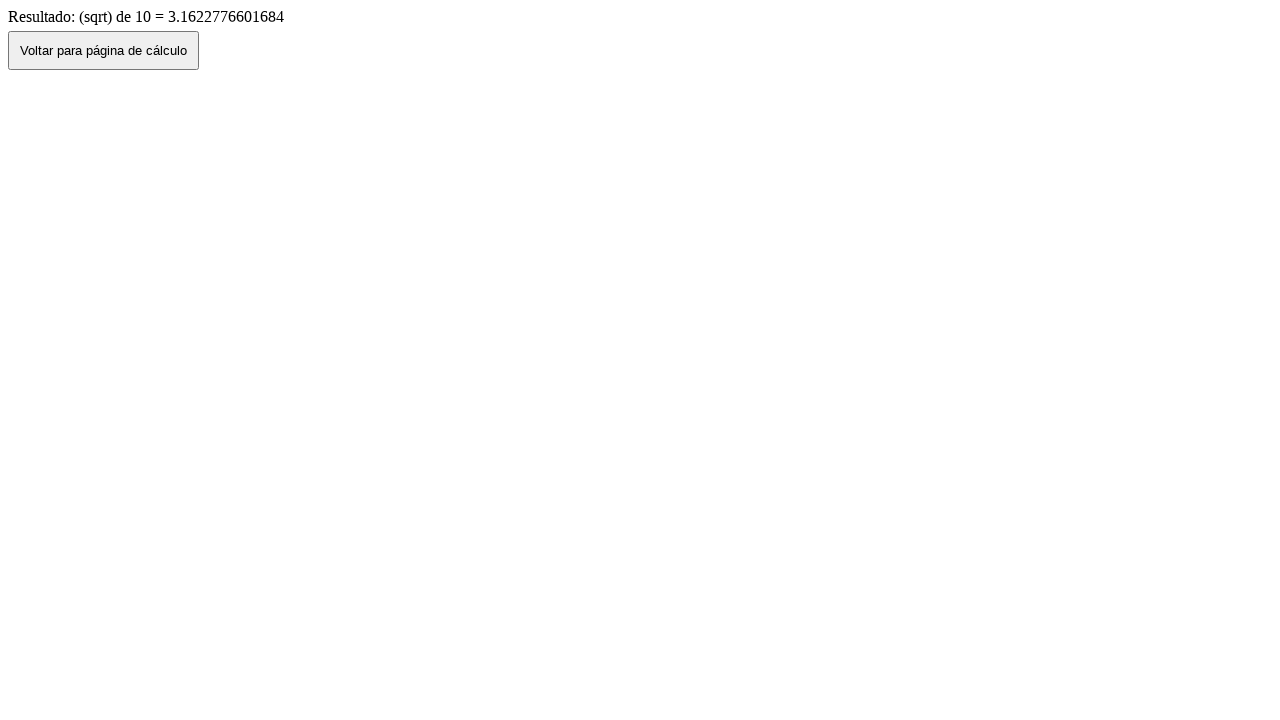

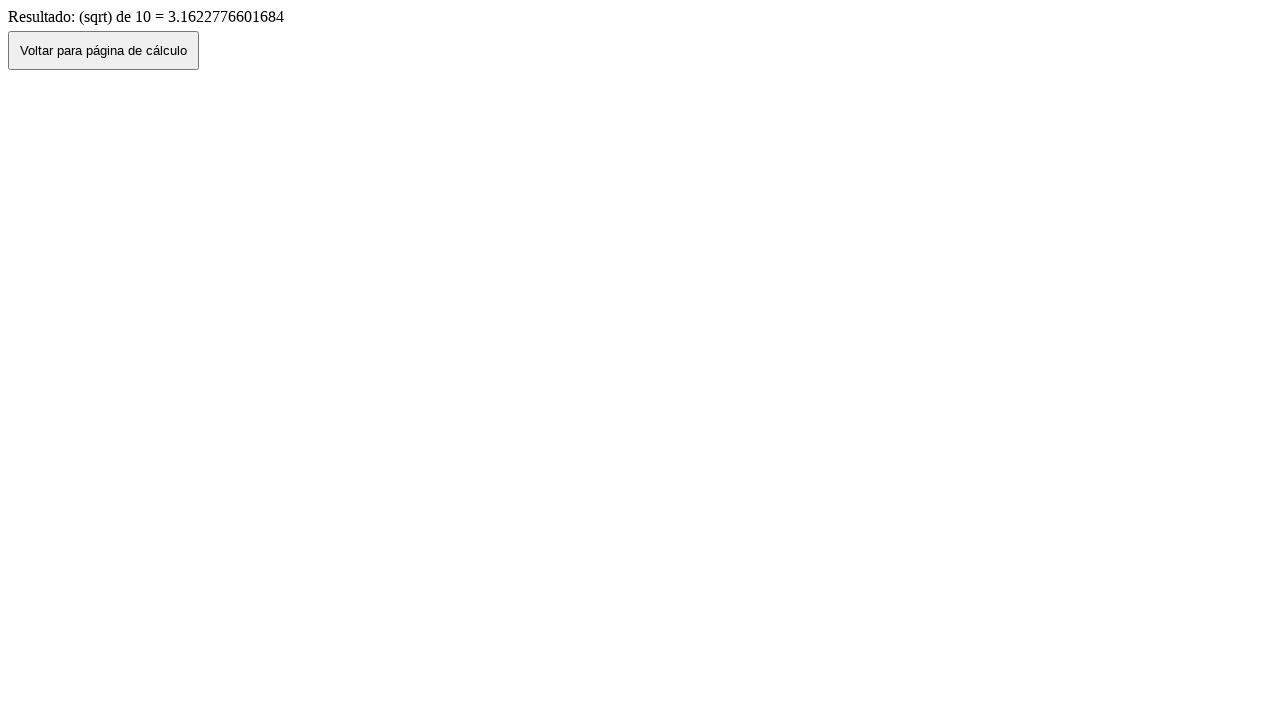